Tests a user registration form by filling in all fields including personal information, selecting options from dropdowns and checkboxes, and submitting the form

Starting URL: https://katalon-test.s3.amazonaws.com/demo-aut/dist/html/form.html

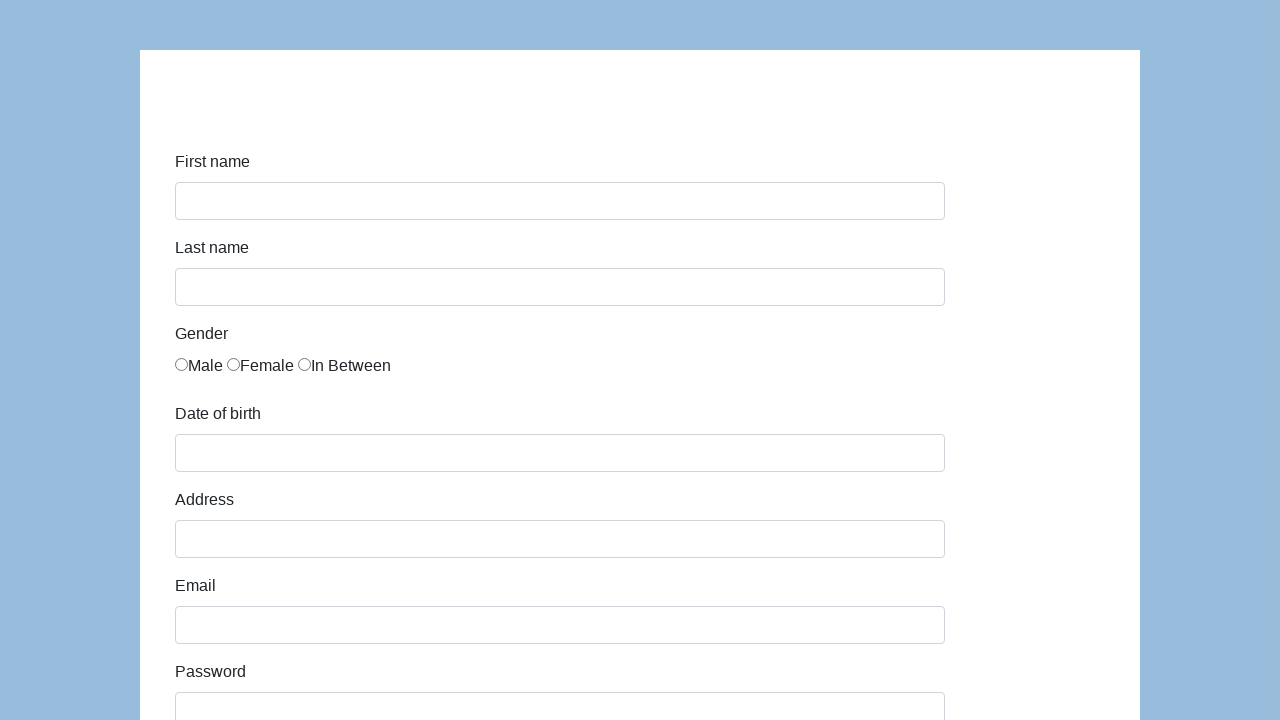

Filled first name field with 'Karol' on input[name='firstName']
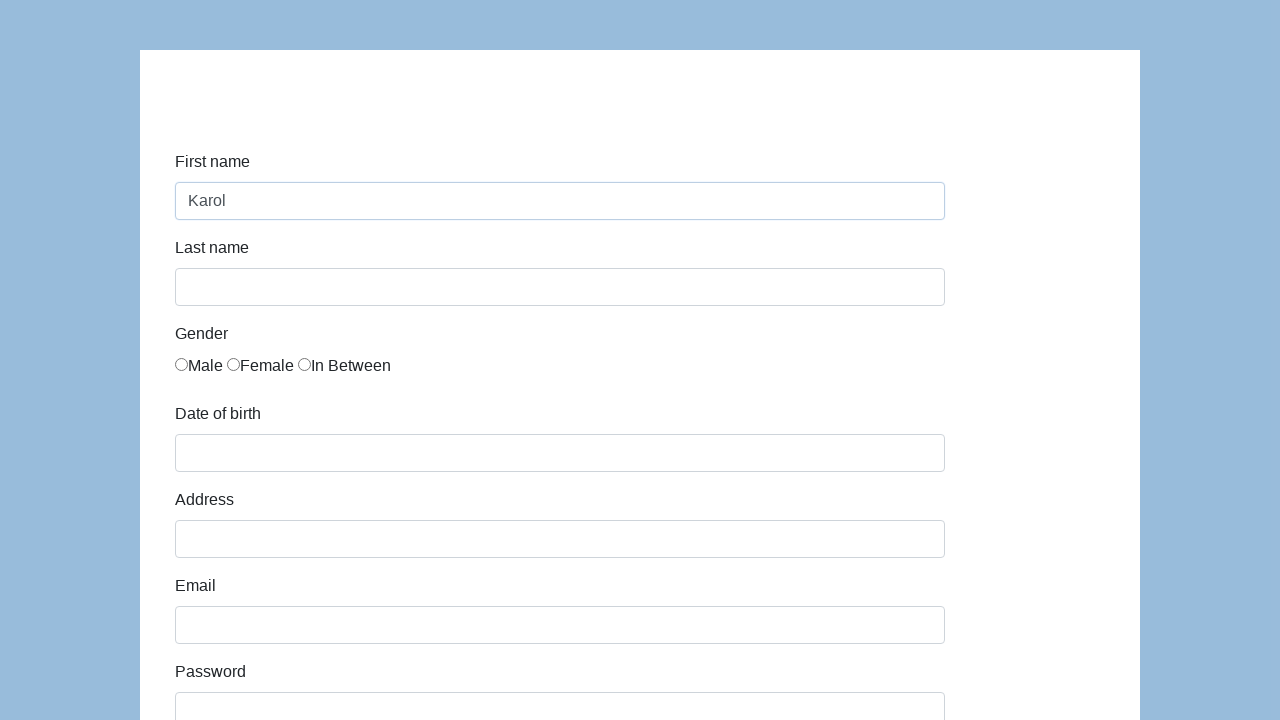

Filled last name field with 'Kowalski' on input[name='lastName']
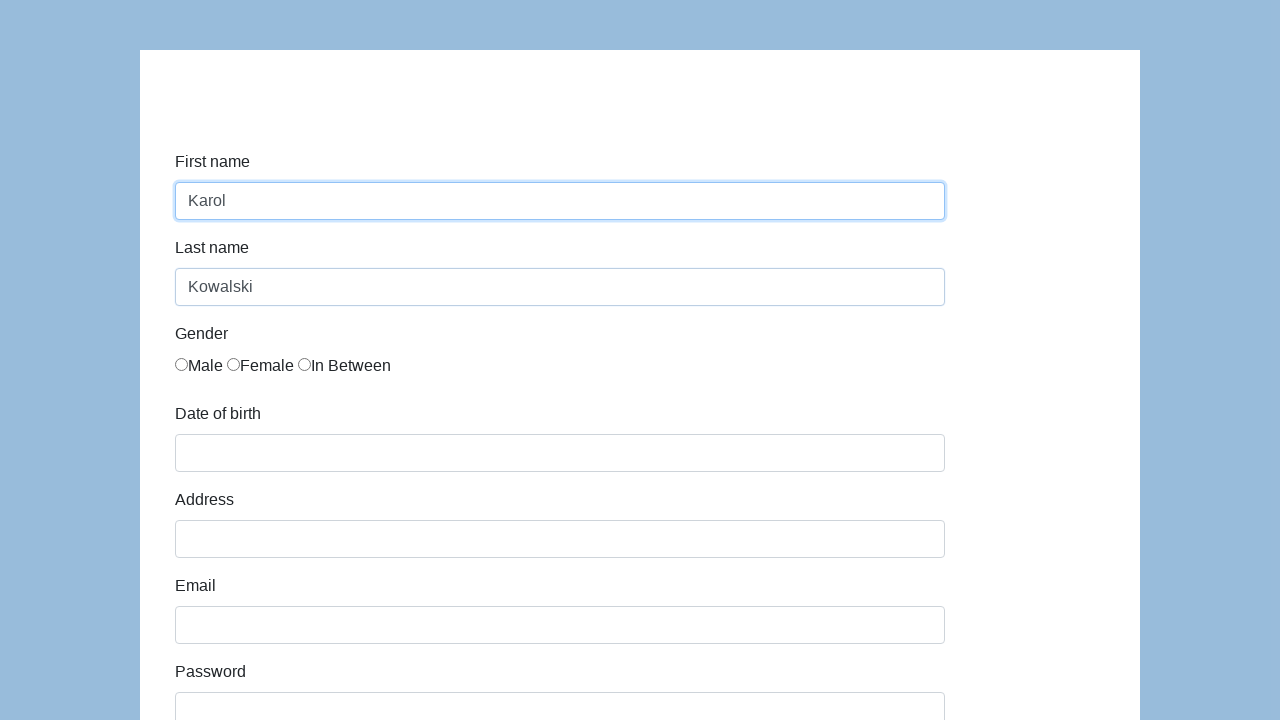

Selected 'Male' gender option at (182, 364) on xpath=//label[text()='Male']/input
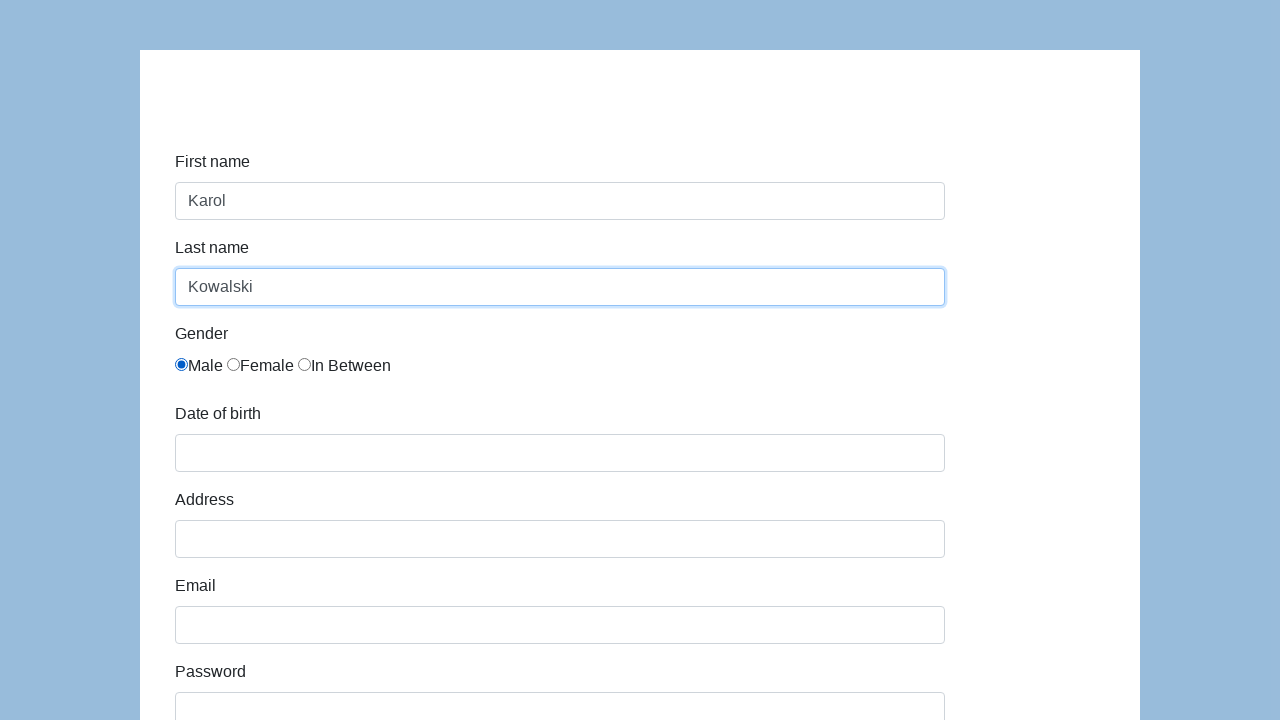

Filled date of birth with '05/22/2010' on input[name='dob']
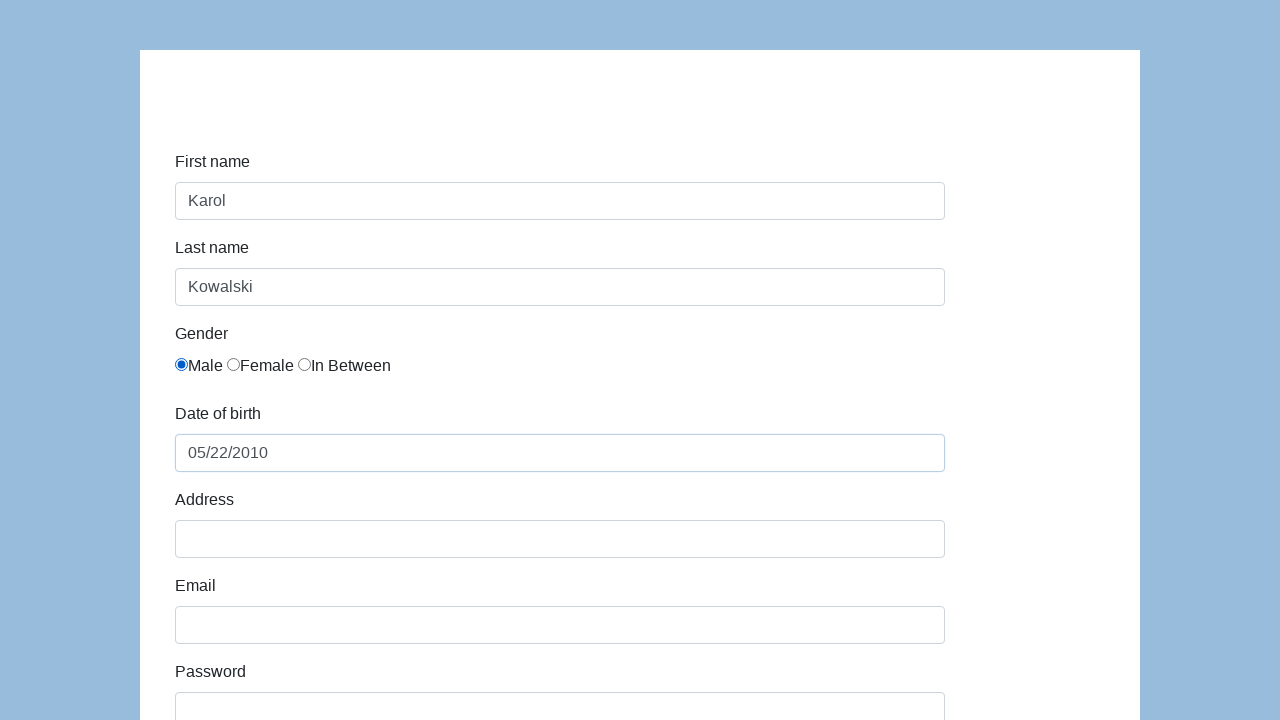

Pressed Escape key to close date picker
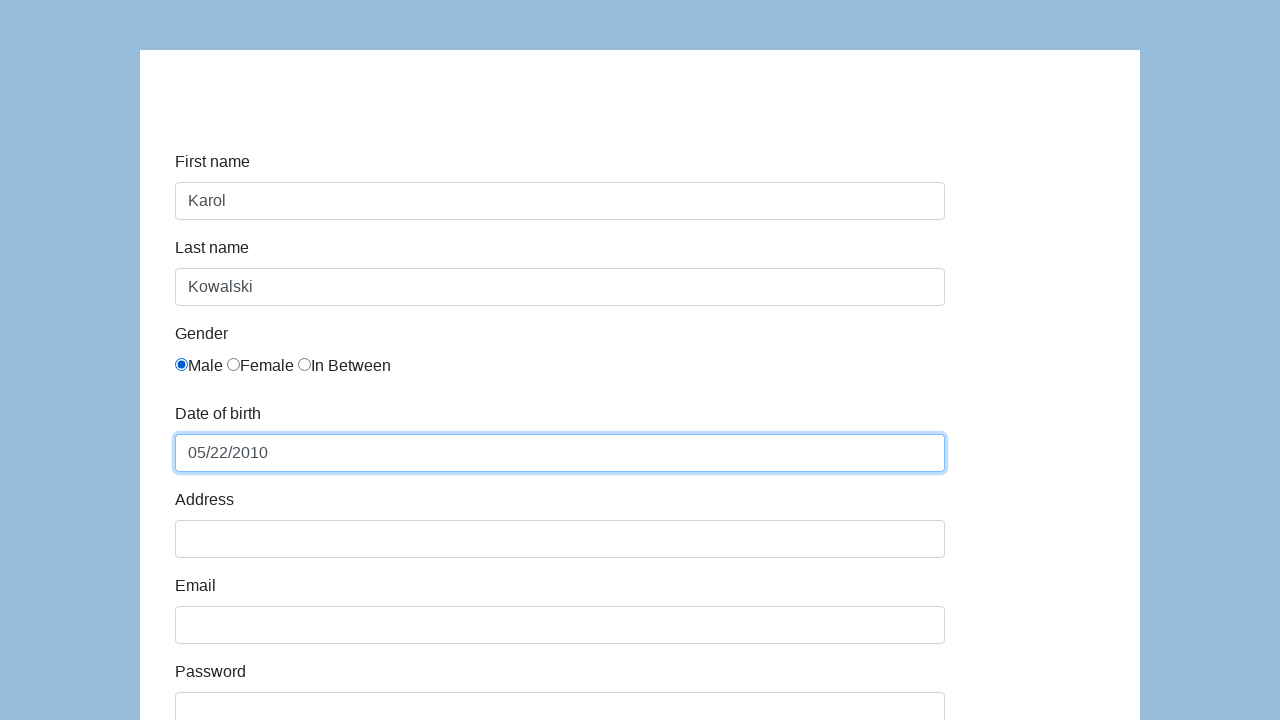

Filled address field with 'Prosta 51' on input[name='address']
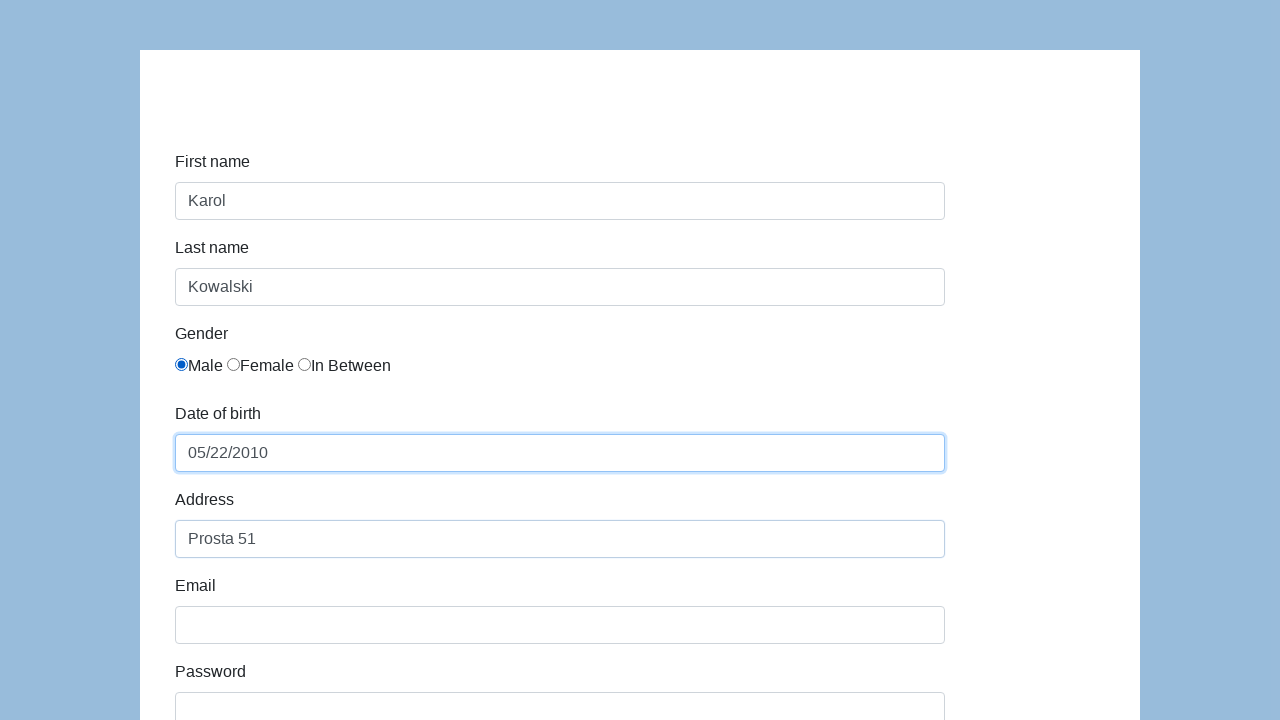

Filled email field with 'karol.kowalski@mailinator.com' on input[name='email']
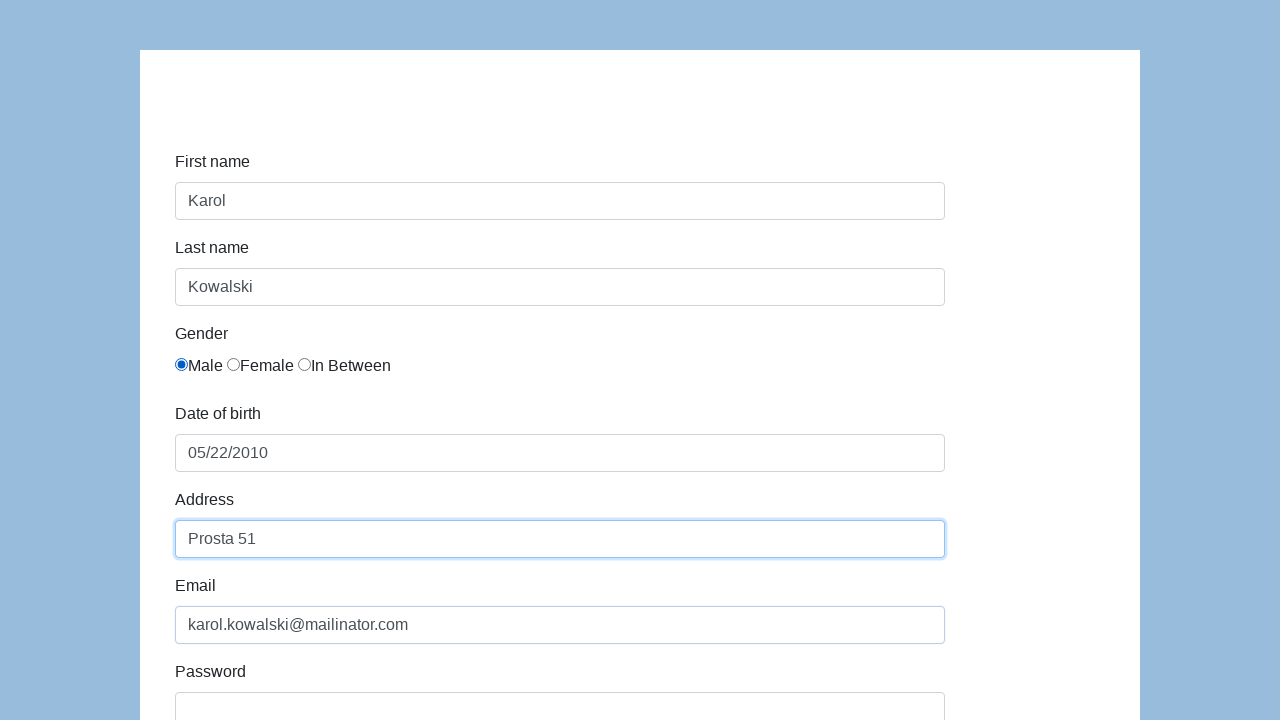

Filled password field with 'Pass123' on input[name='password']
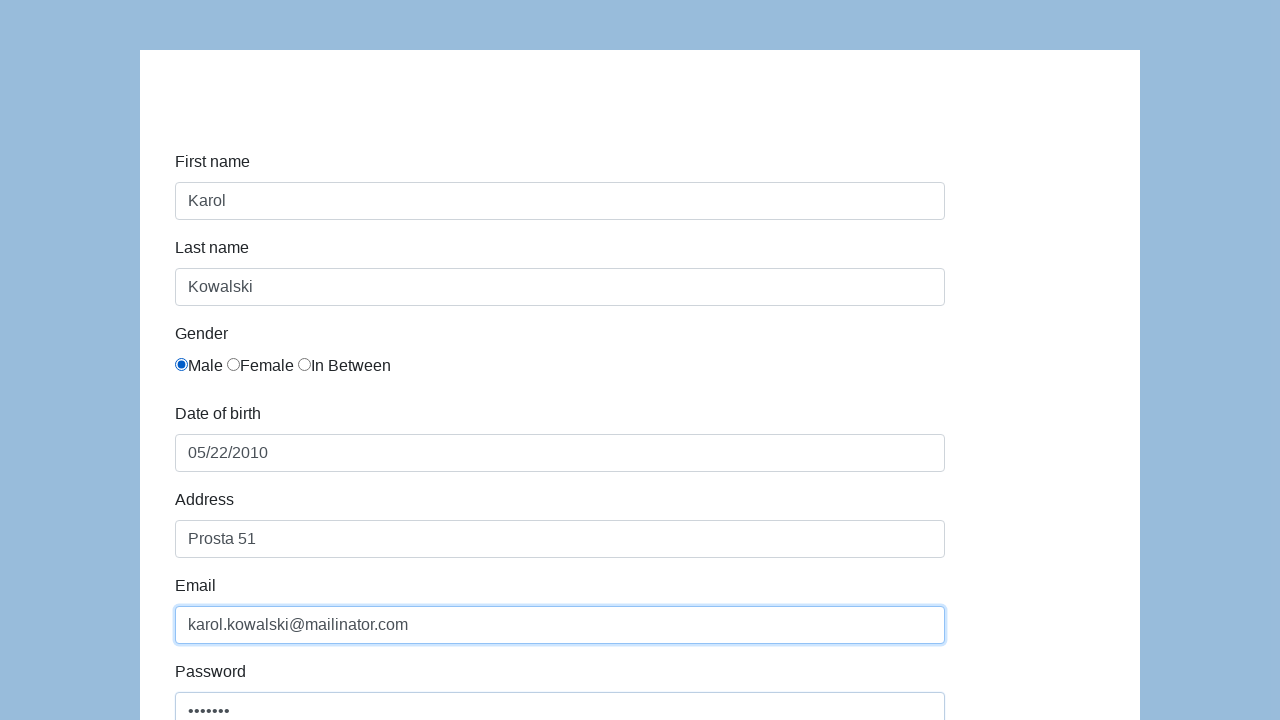

Filled company field with 'Coders Lab' on input[name='company']
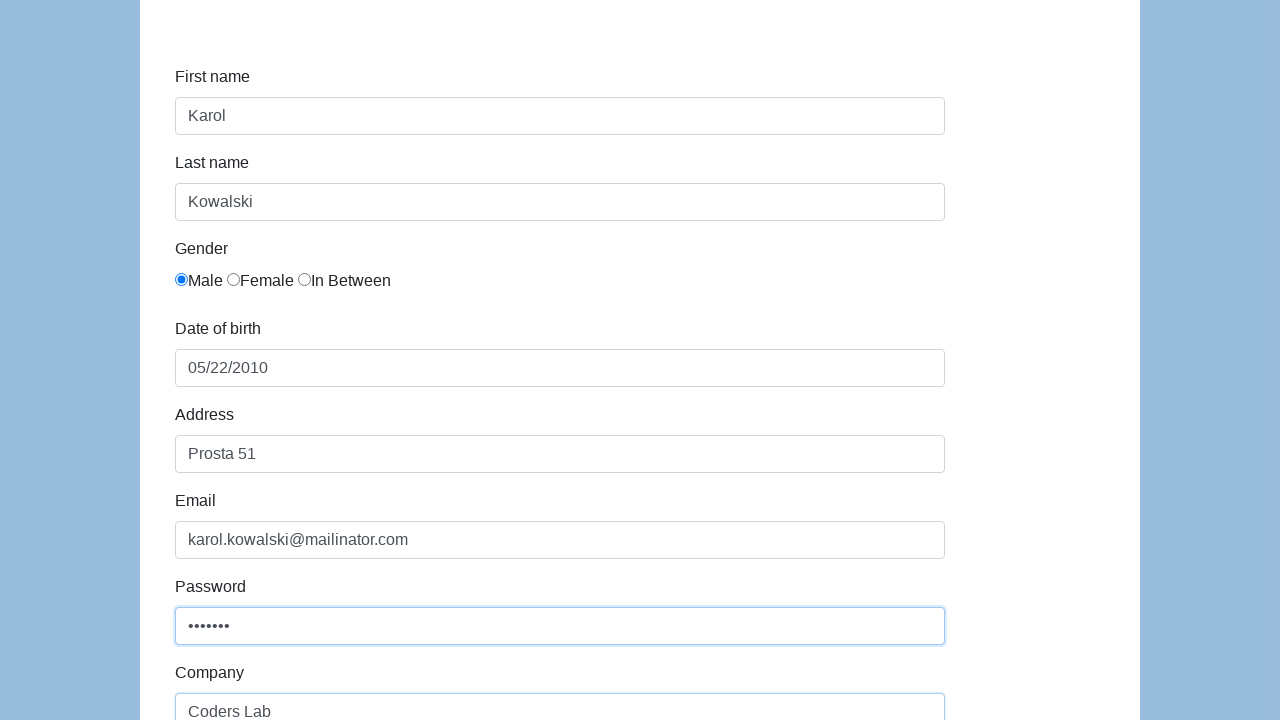

Filled comment field with test automation message on textarea[name='comment']
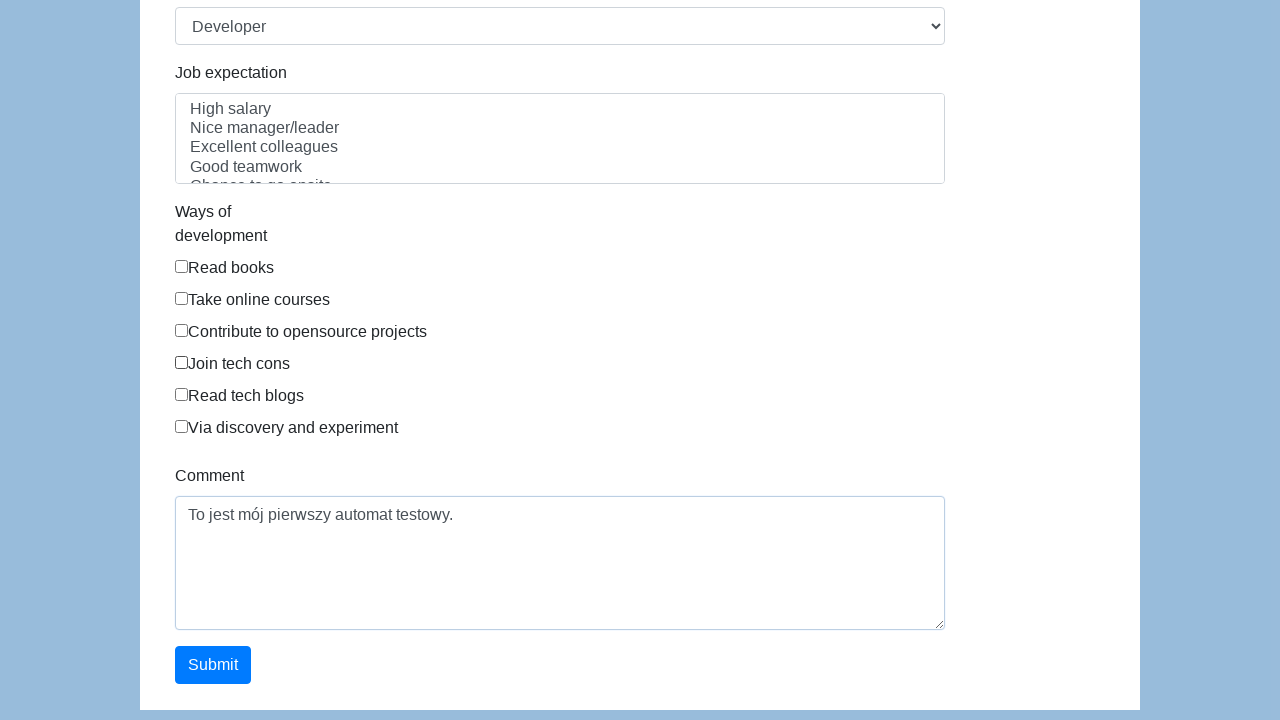

Selected 'Challenging' from job expectation dropdown on select#expectation
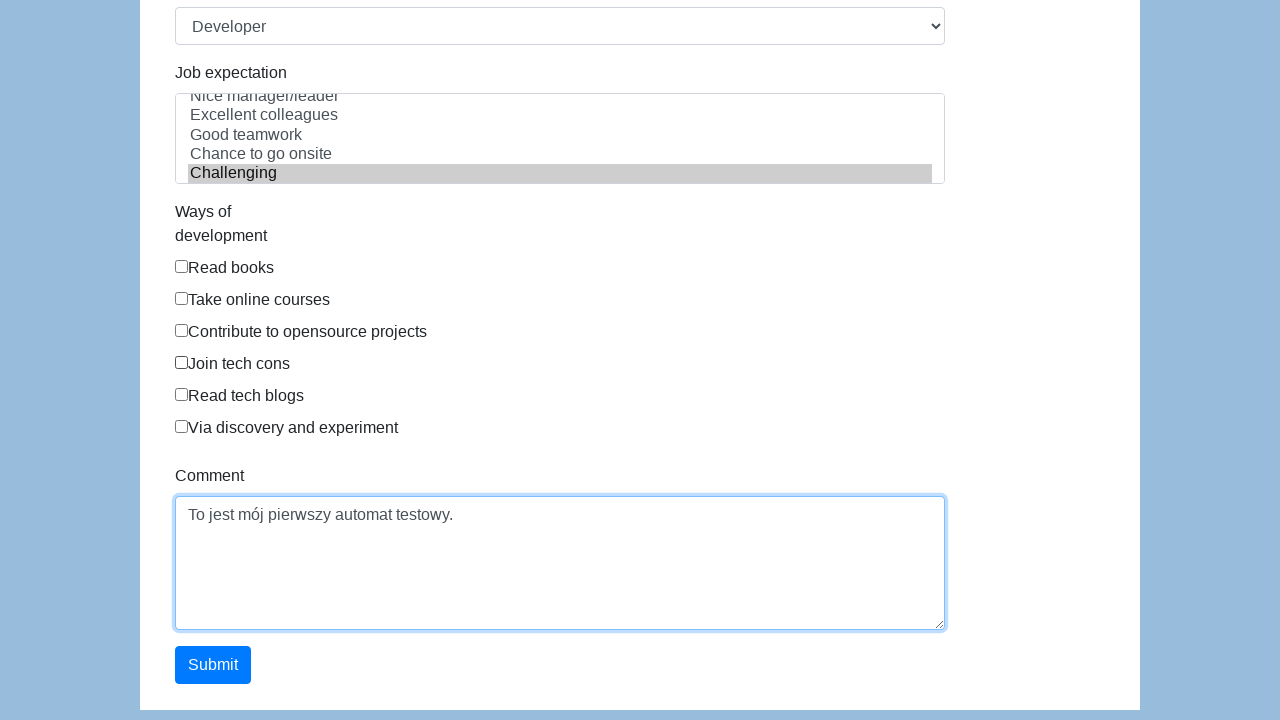

Checked 'Read books' development way checkbox at (182, 266) on xpath=//label[text()='Read books']/input
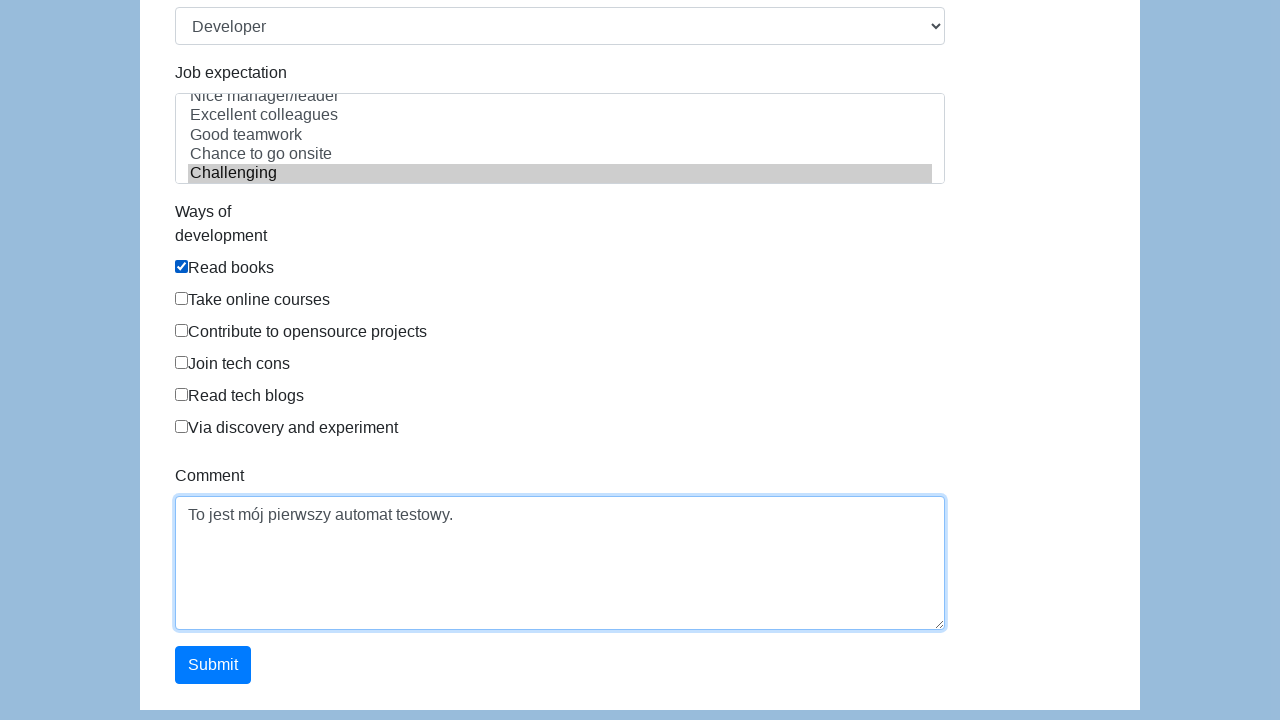

Checked 'Join tech cons' development way checkbox at (182, 362) on xpath=//label[text()='Join tech cons']/input
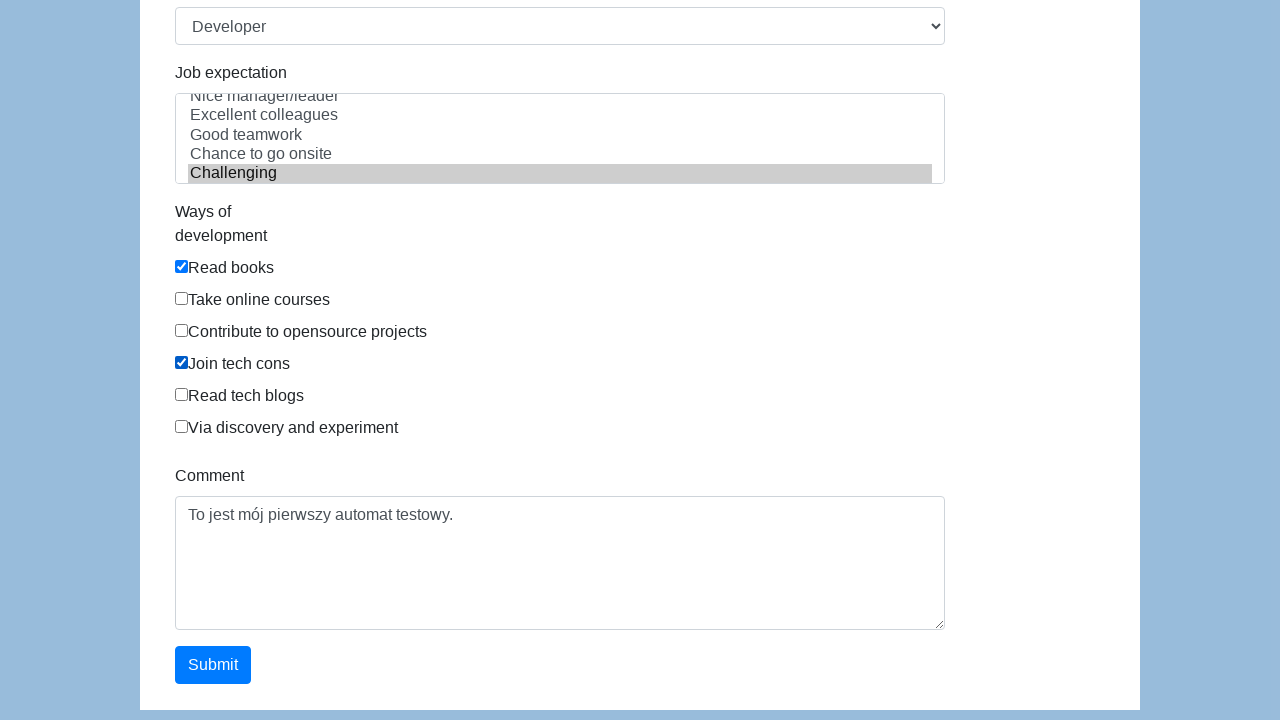

Submitted the form by pressing Enter on textarea[name='comment']
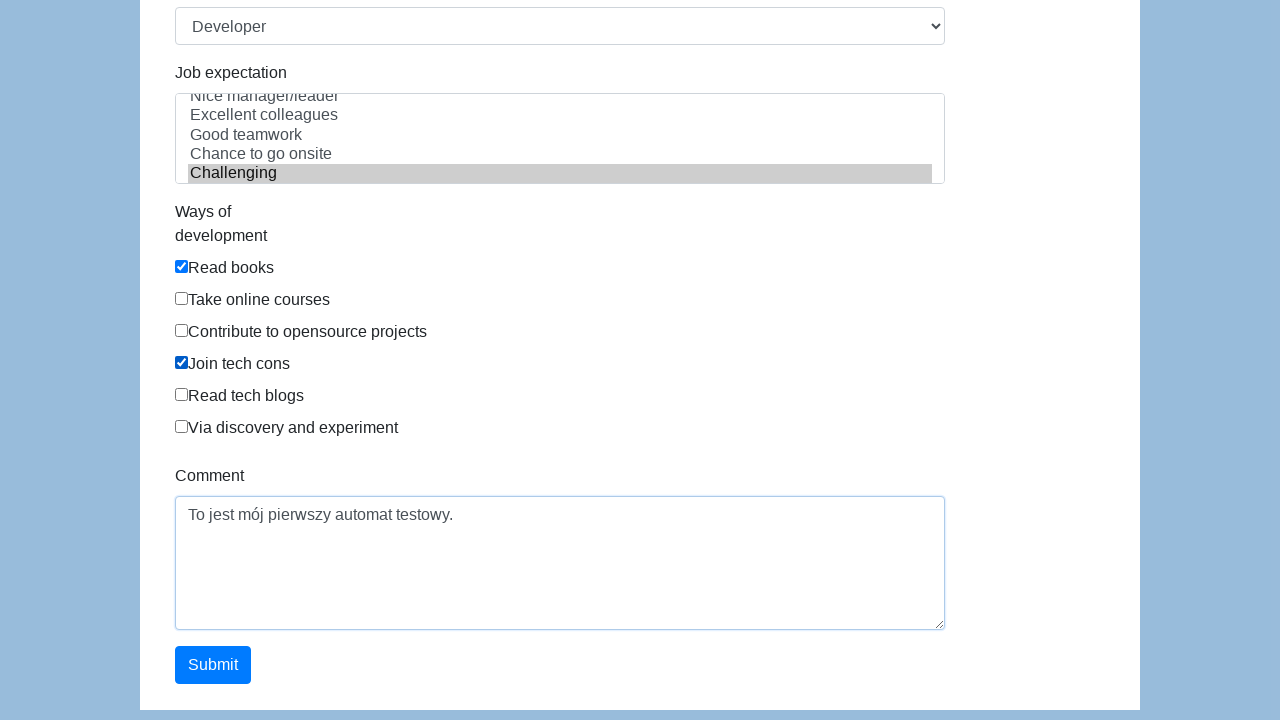

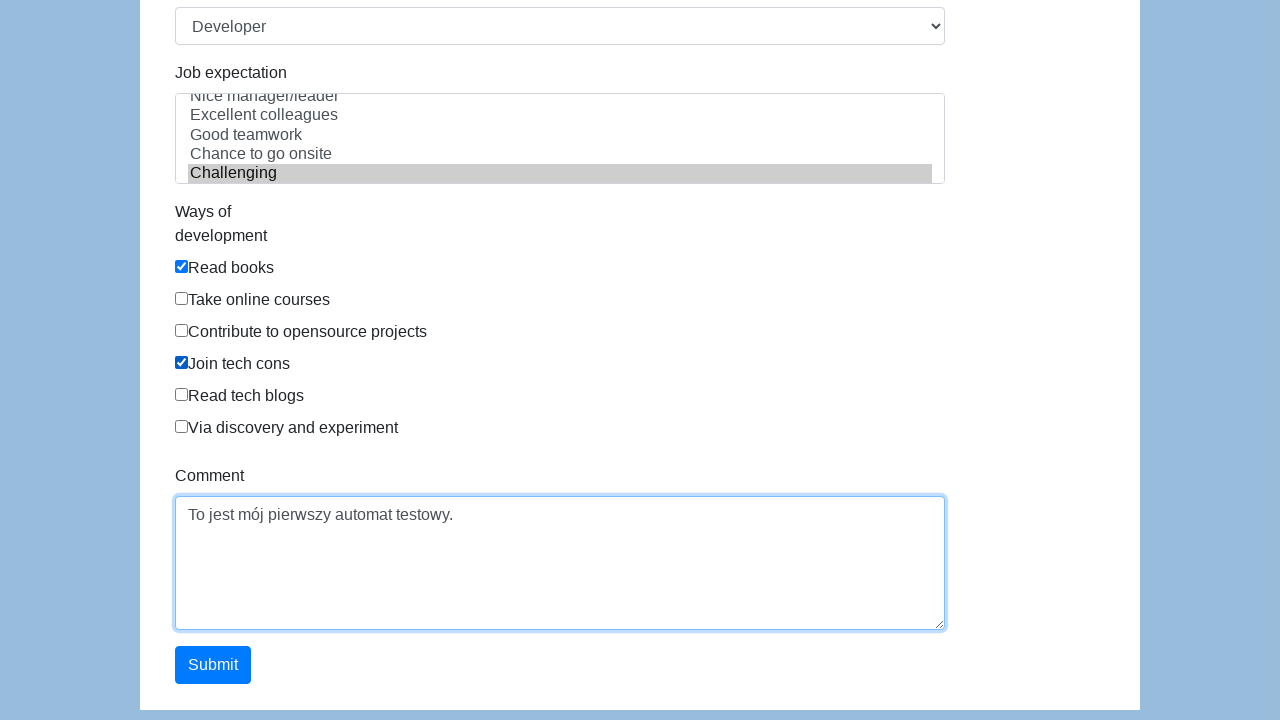